Navigates to arXiv's recent AI papers listing, clicks to show all papers, finds papers for a specific date, and navigates to a paper's detail page to verify its content loads correctly.

Starting URL: https://arxiv.org/list/cs.AI/recent

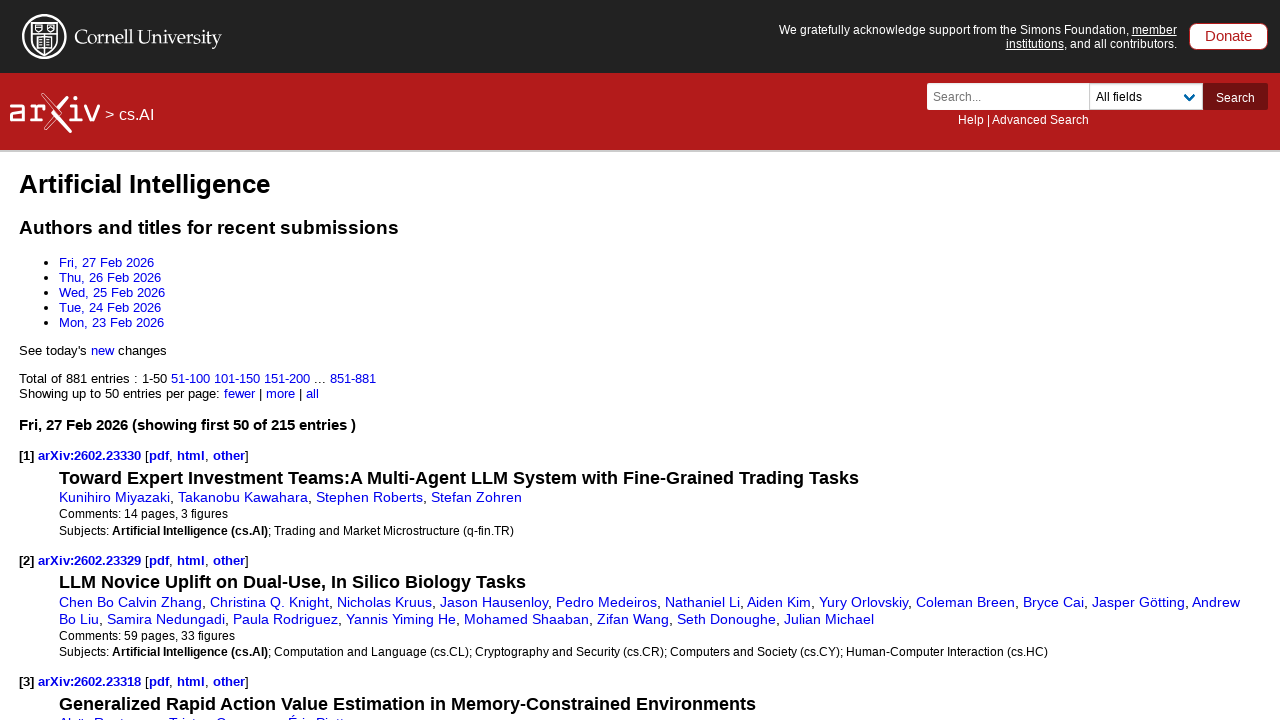

Clicked 'all' link to show all papers at (313, 393) on a:has-text("all")
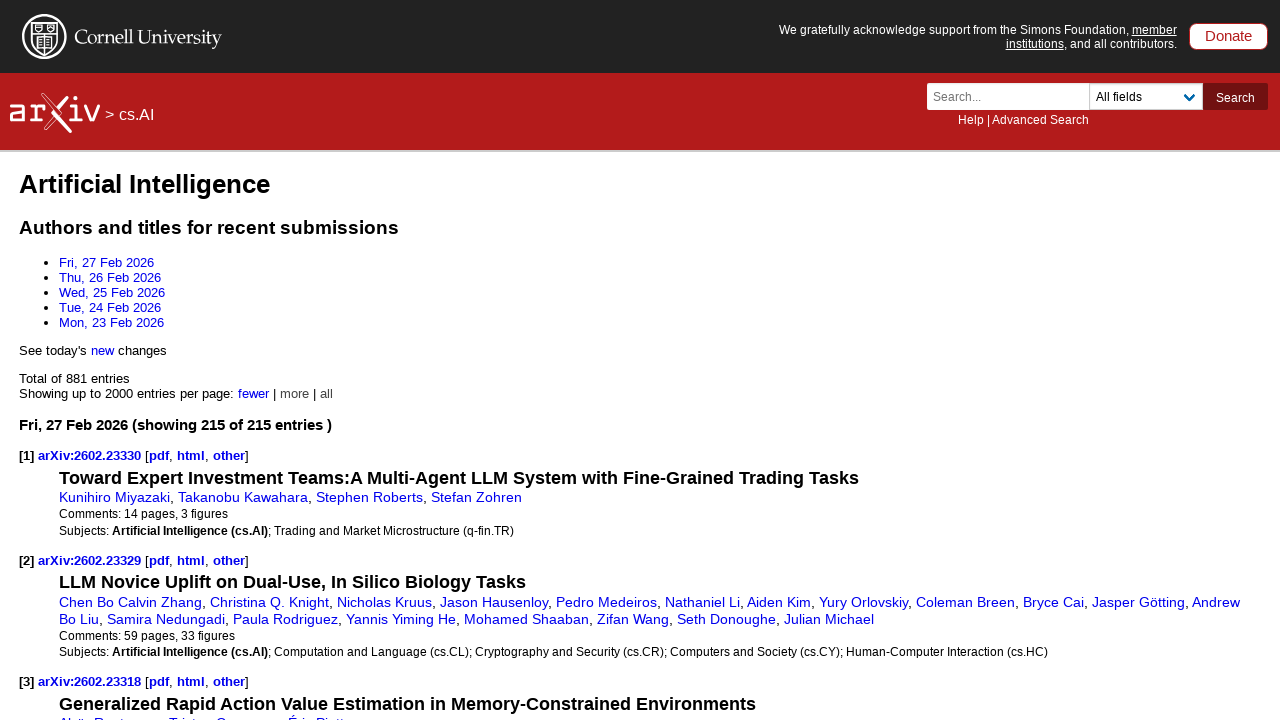

Page loaded (domcontentloaded state reached)
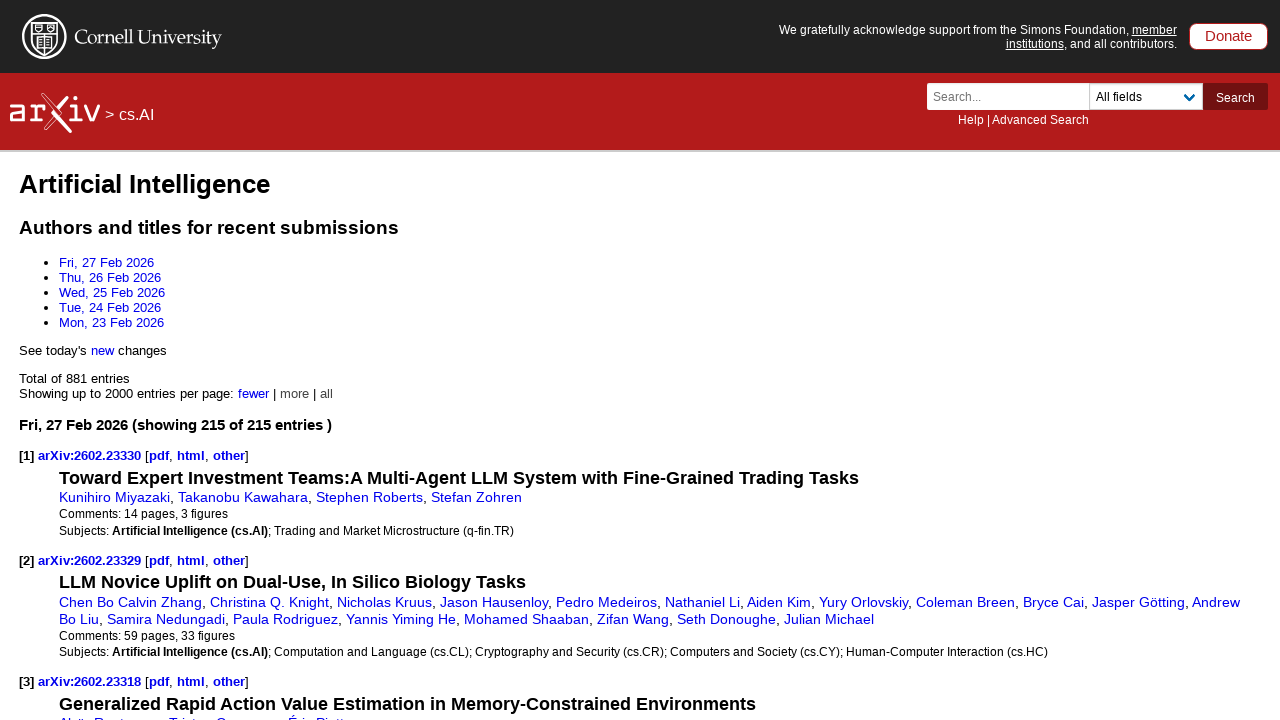

Date headers became visible
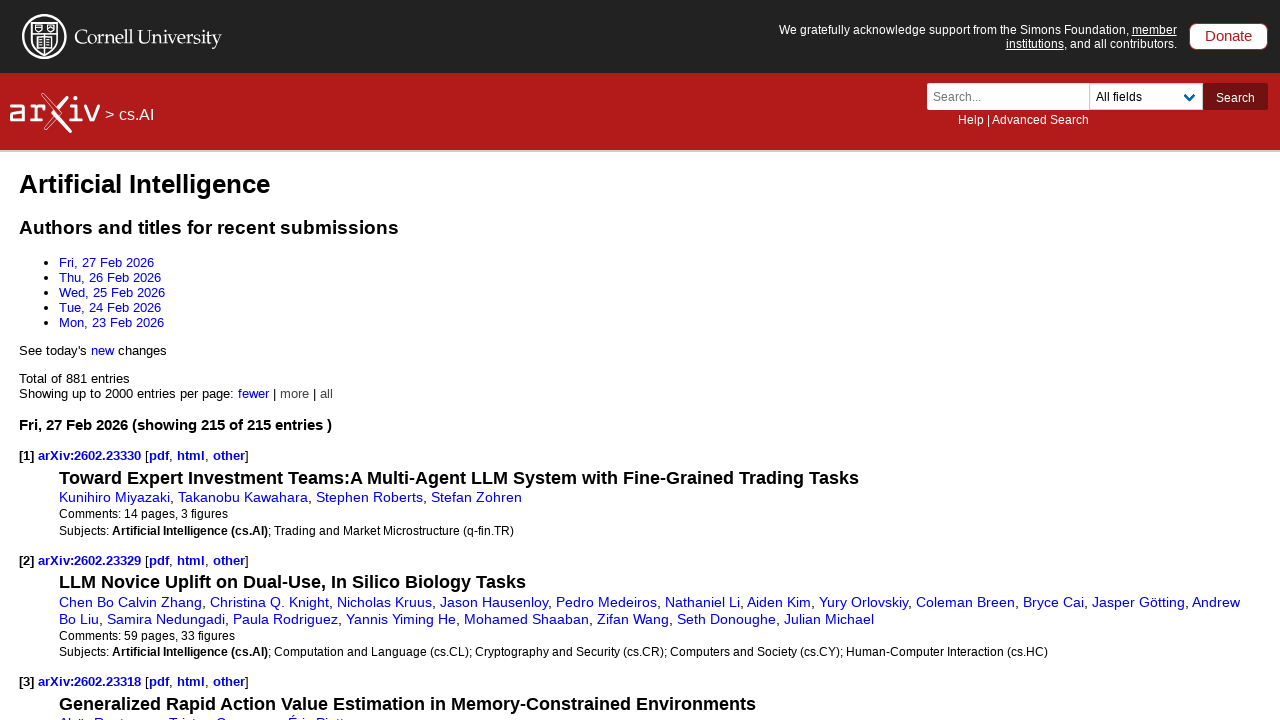

Paper lists loaded on the page
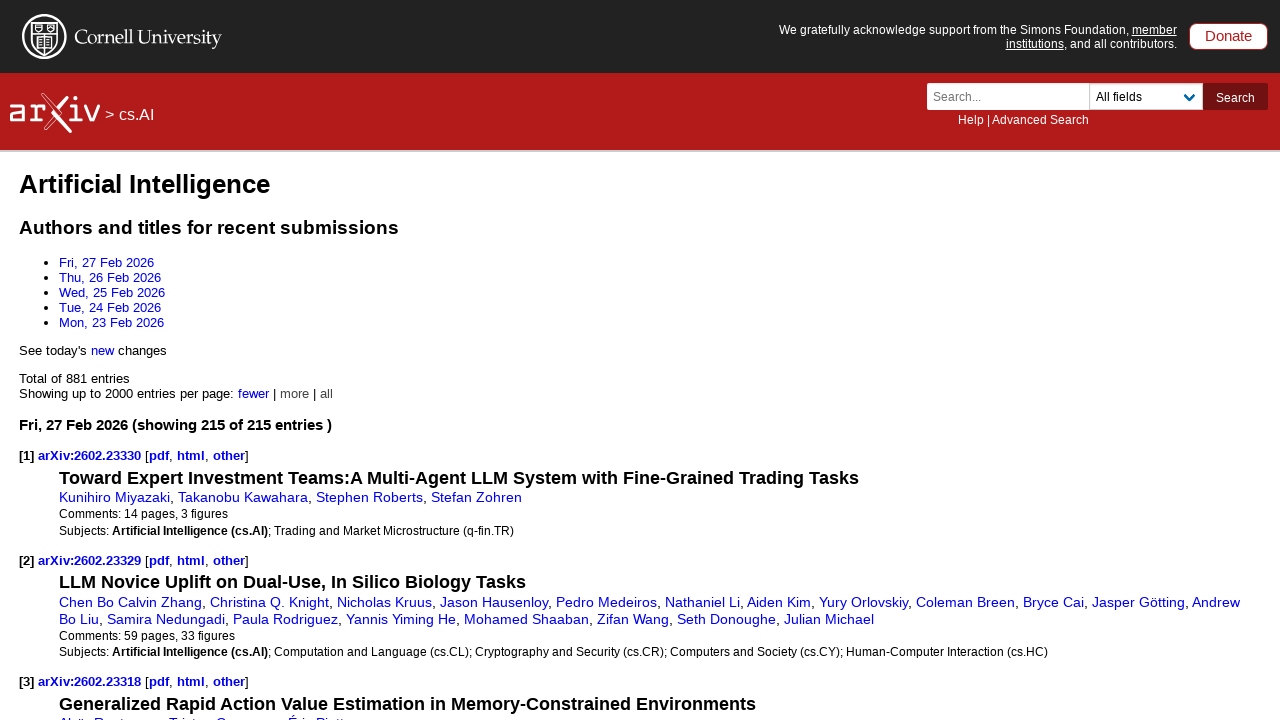

Clicked on the first paper link to navigate to paper detail page at (92, 456) on dl >> nth=0 >> dt a >> nth=1
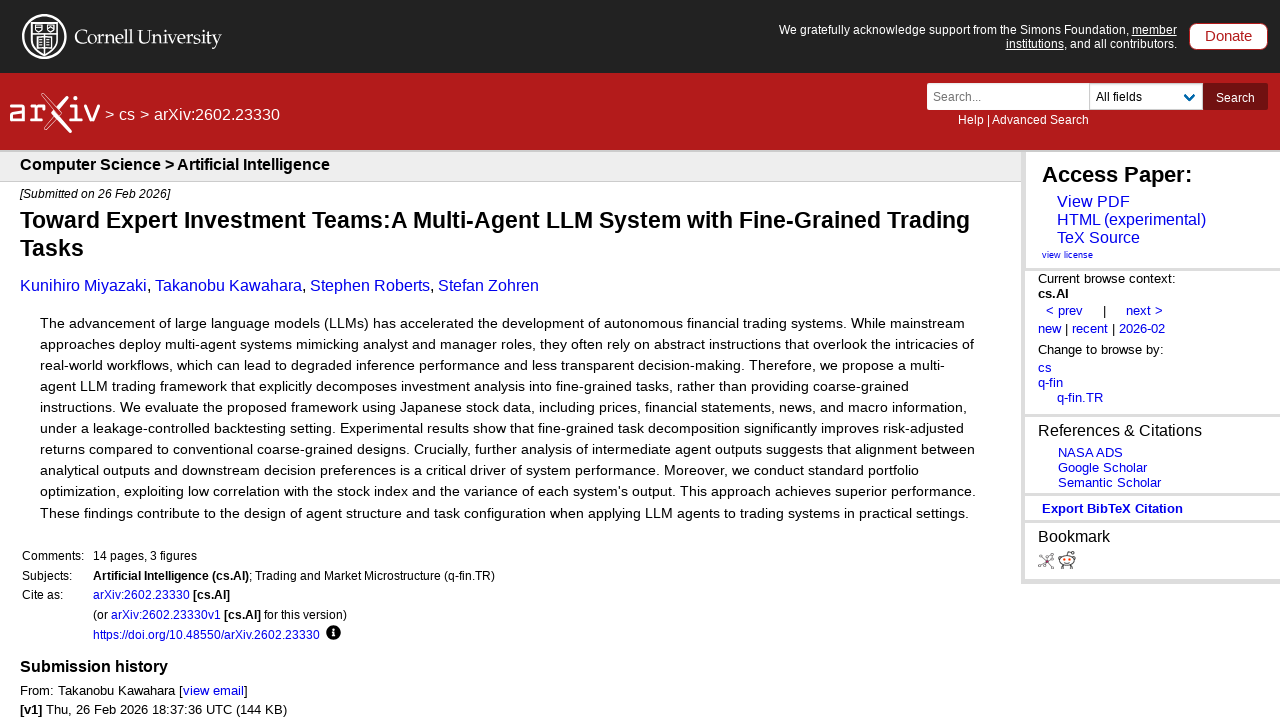

Paper title element loaded on detail page
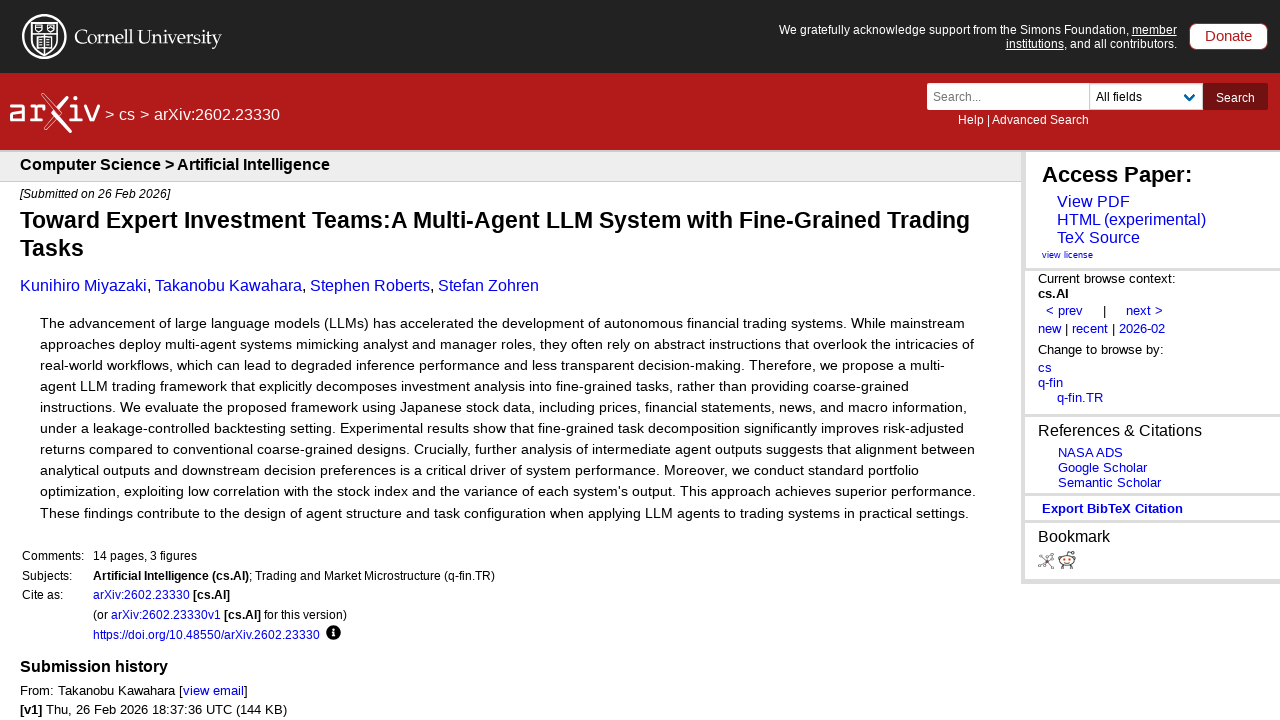

Paper abstract element loaded on detail page
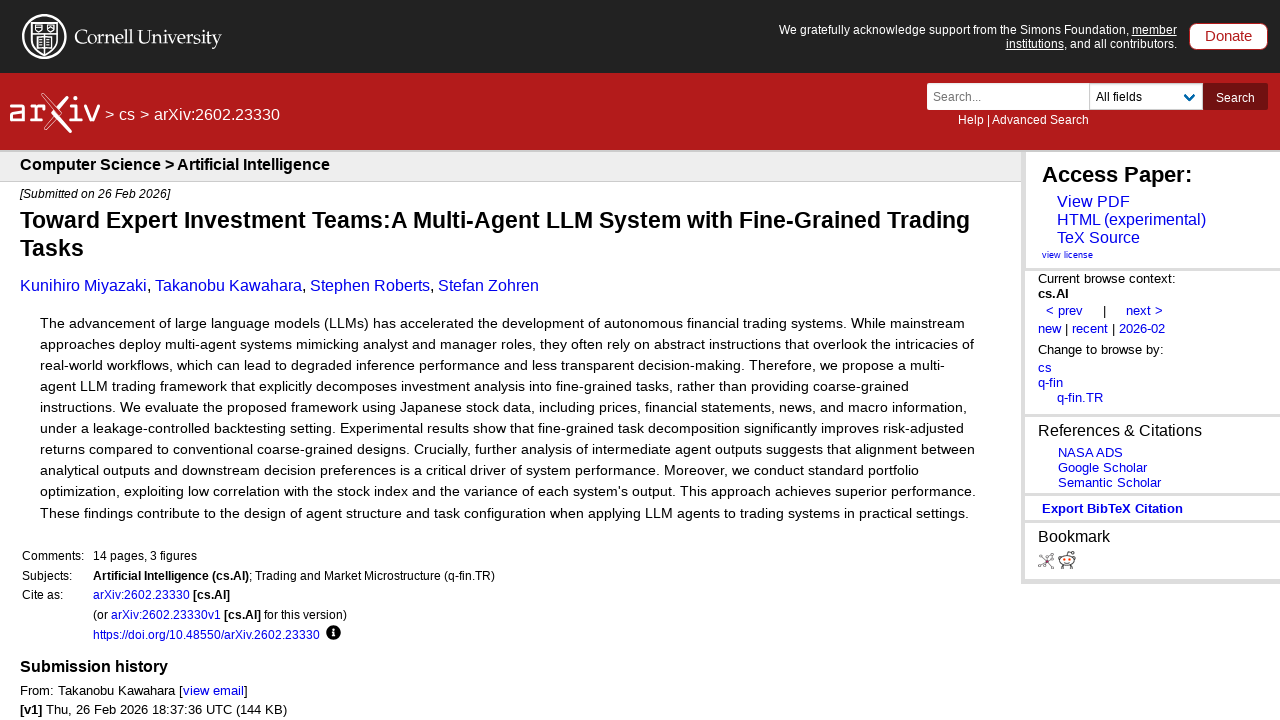

Paper authors element loaded on detail page
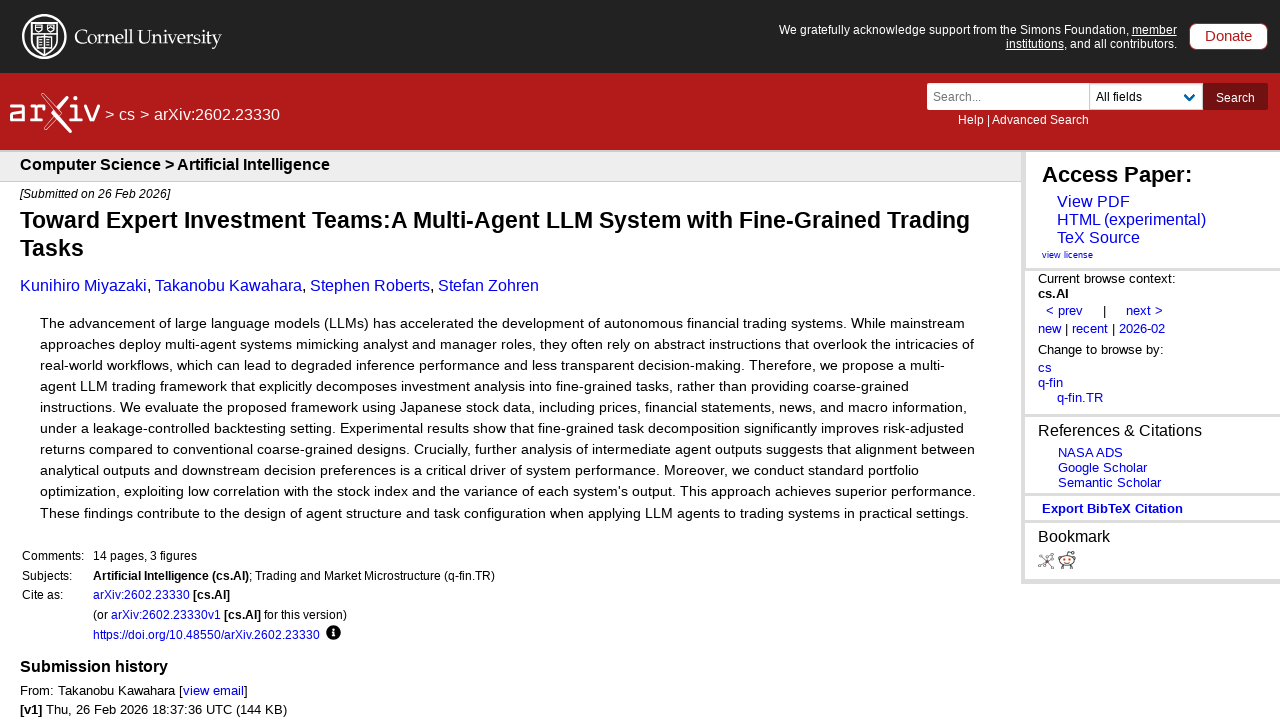

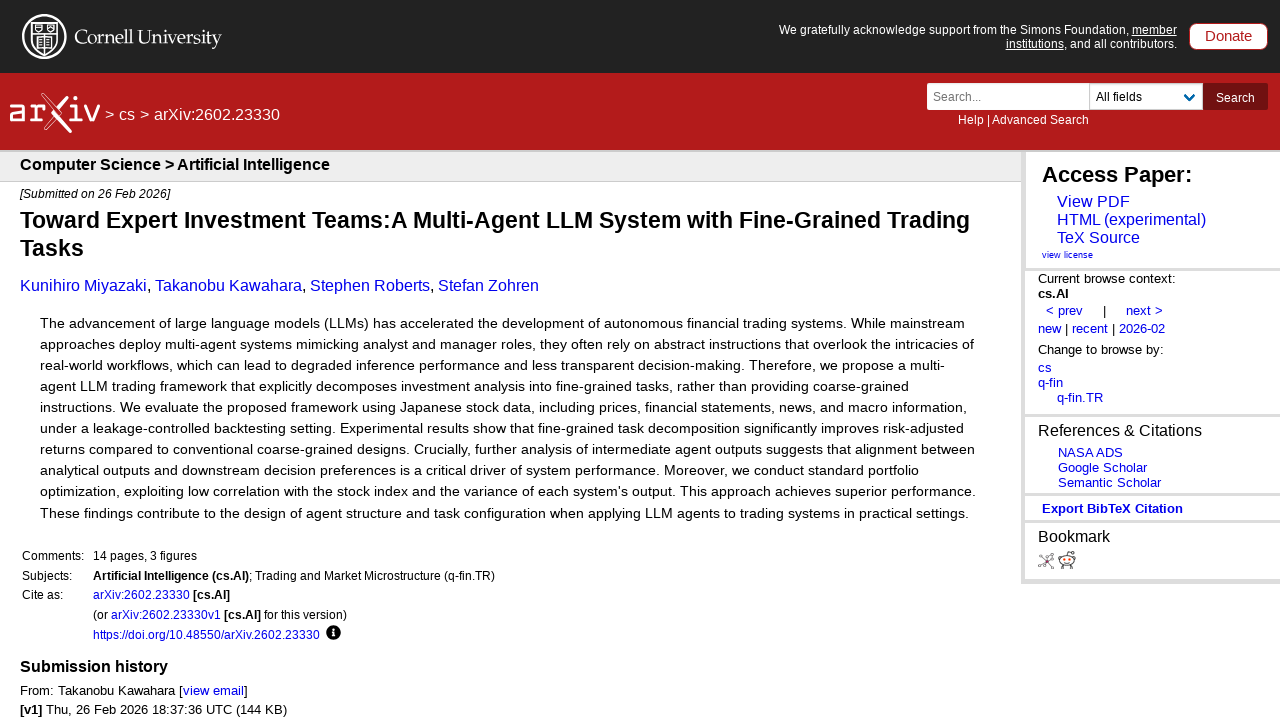